Tests the practice form on demoqa.com by navigating to the Forms section, filling out personal information fields (name, email, gender, phone, date of birth, subjects, hobbies, address, state/city), and submitting the form.

Starting URL: https://demoqa.com/

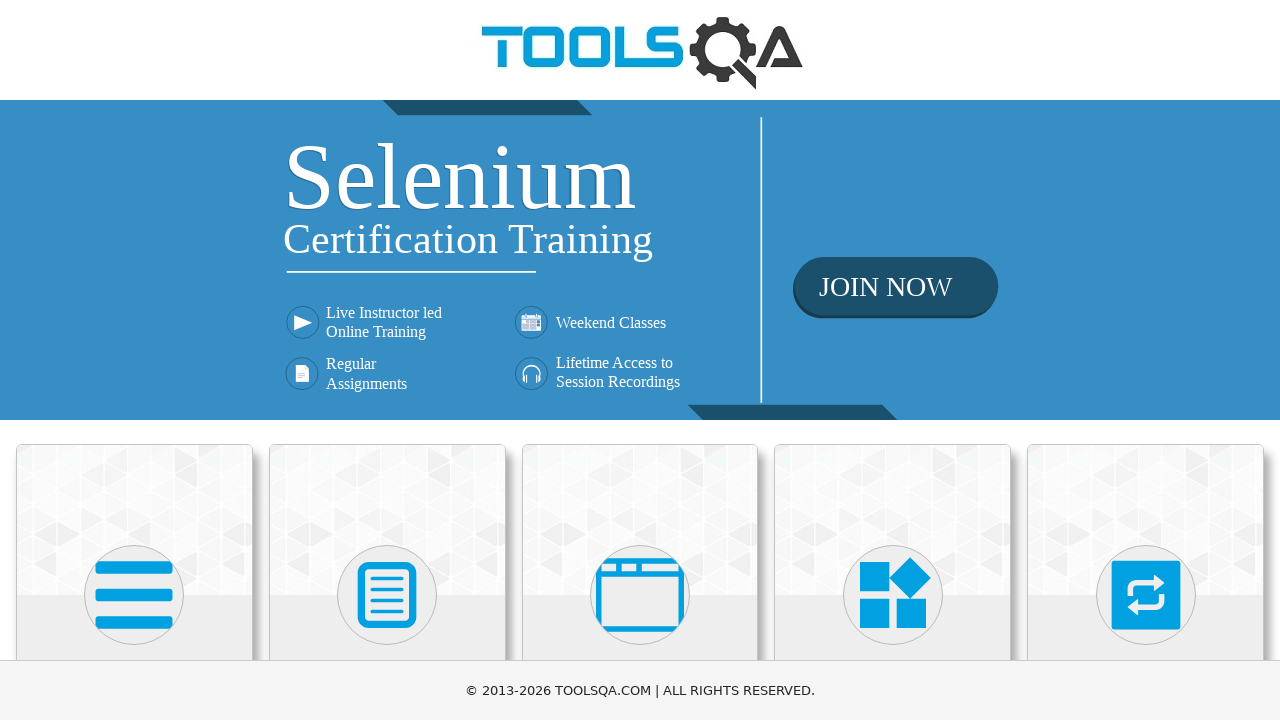

Located Forms section element
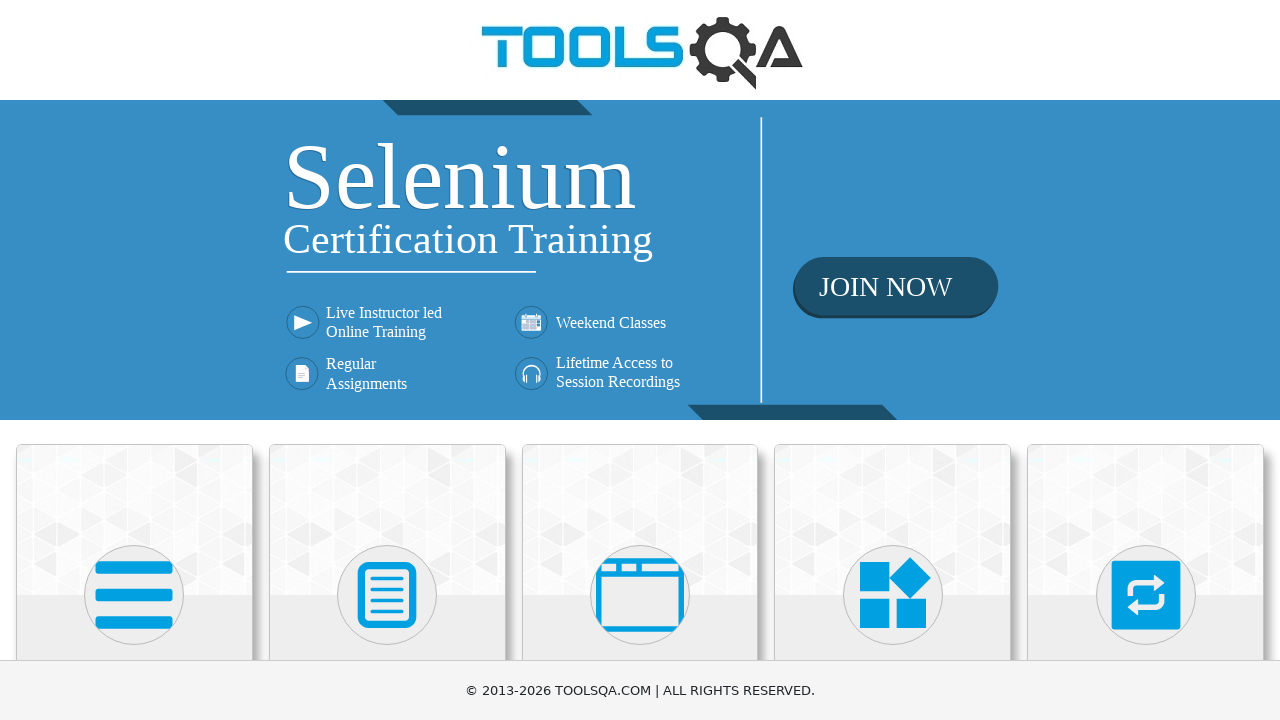

Scrolled Forms section into view
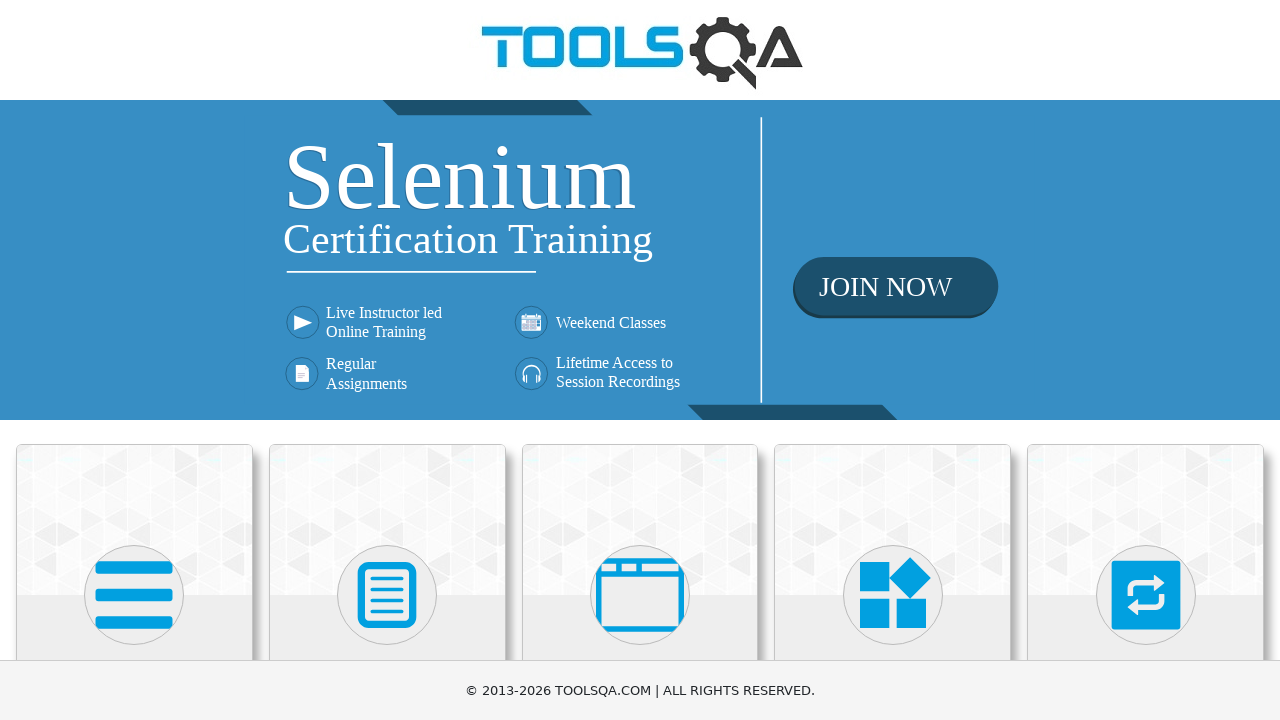

Clicked Forms section at (387, 360) on xpath=//h5[text()='Forms']
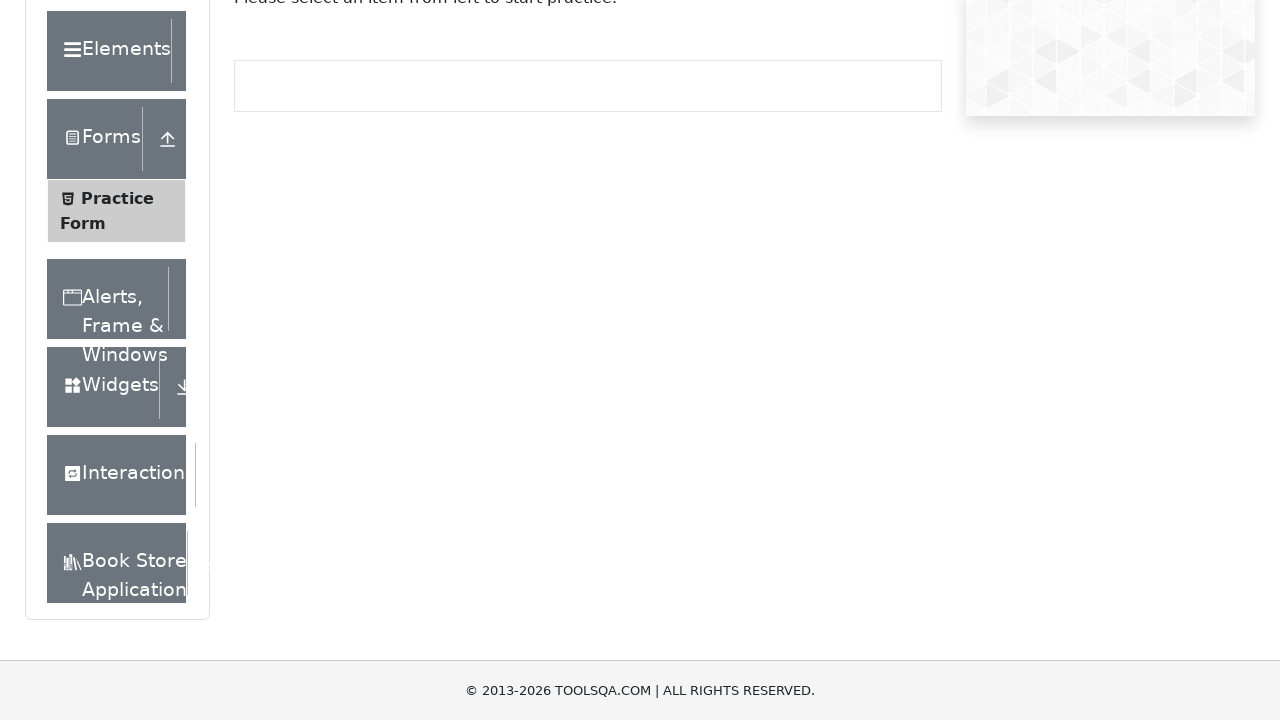

Clicked Practice Form link at (117, 336) on xpath=//span[text()='Practice Form']
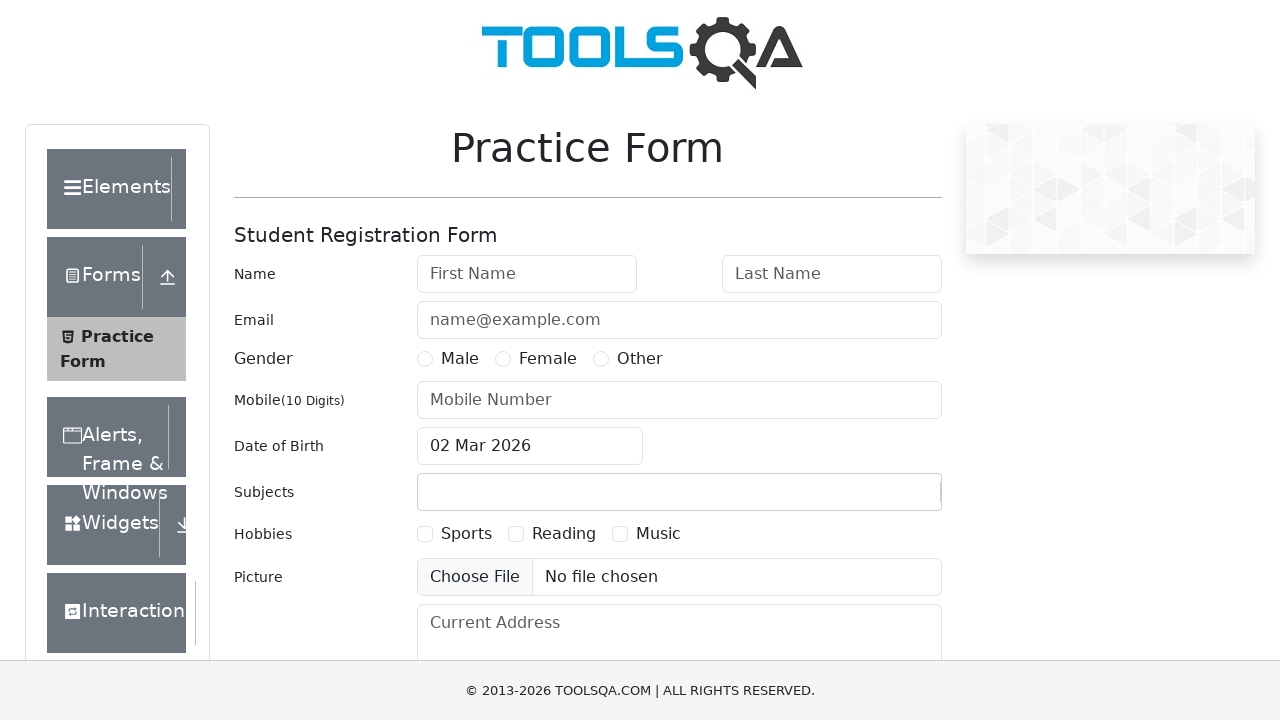

Practice Form loaded successfully
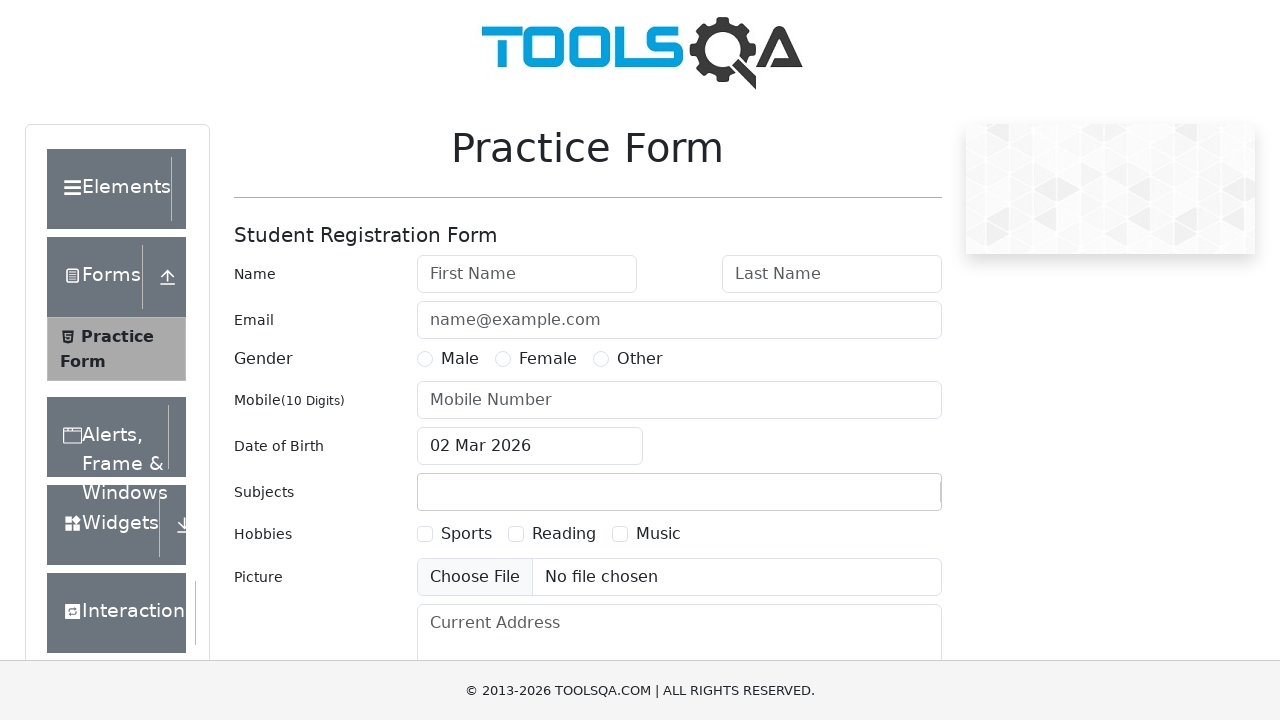

Filled first name field with 'Test' on #firstName
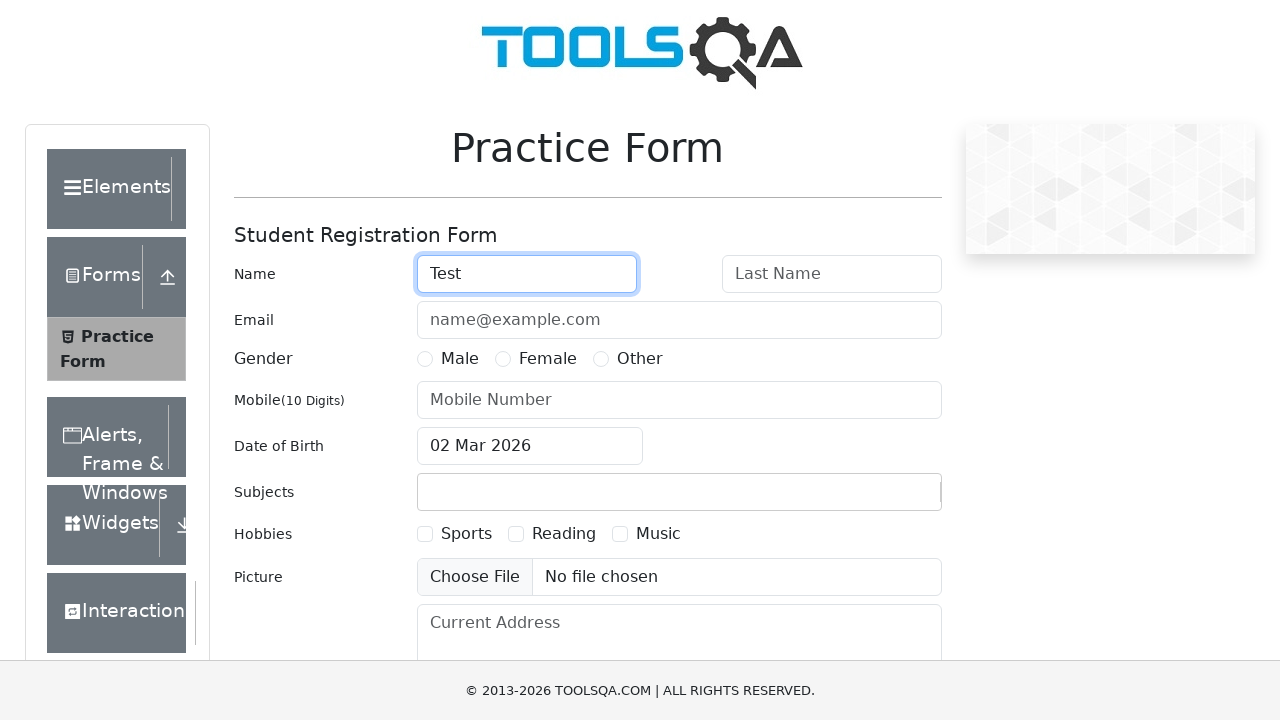

Filled last name field with 'User' on #lastName
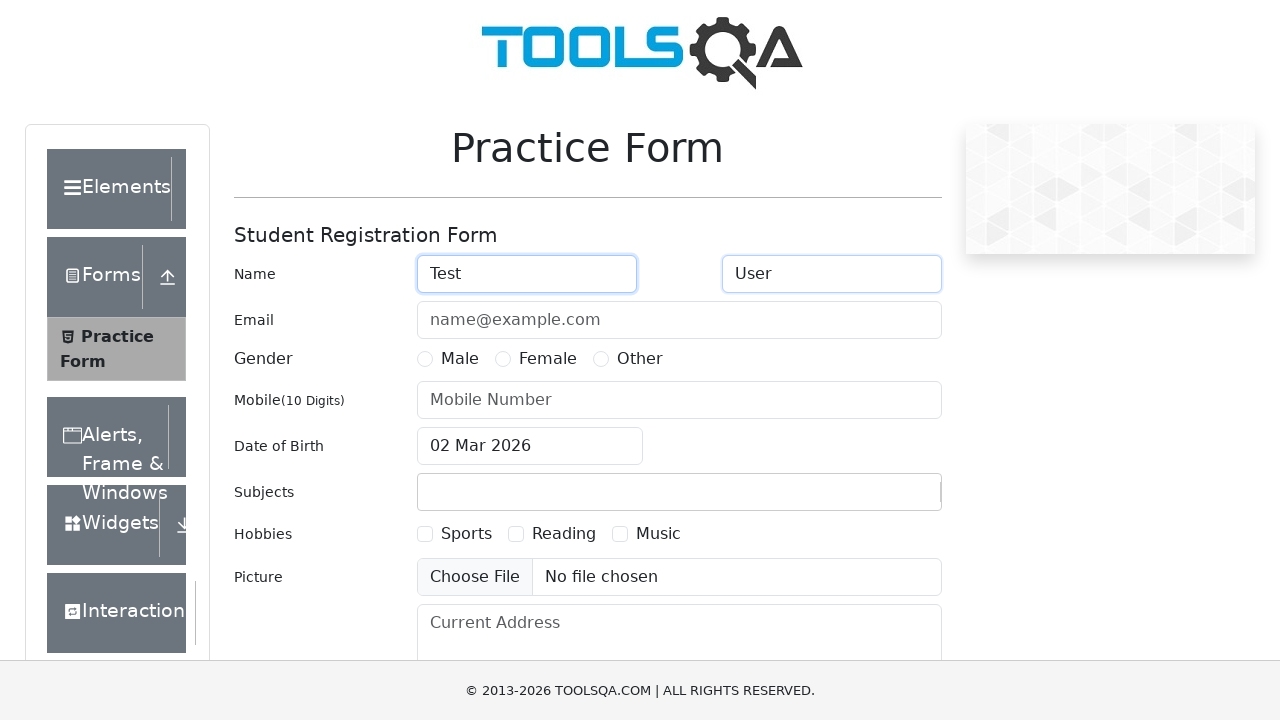

Filled email field with 'testuser@example.com' on #userEmail
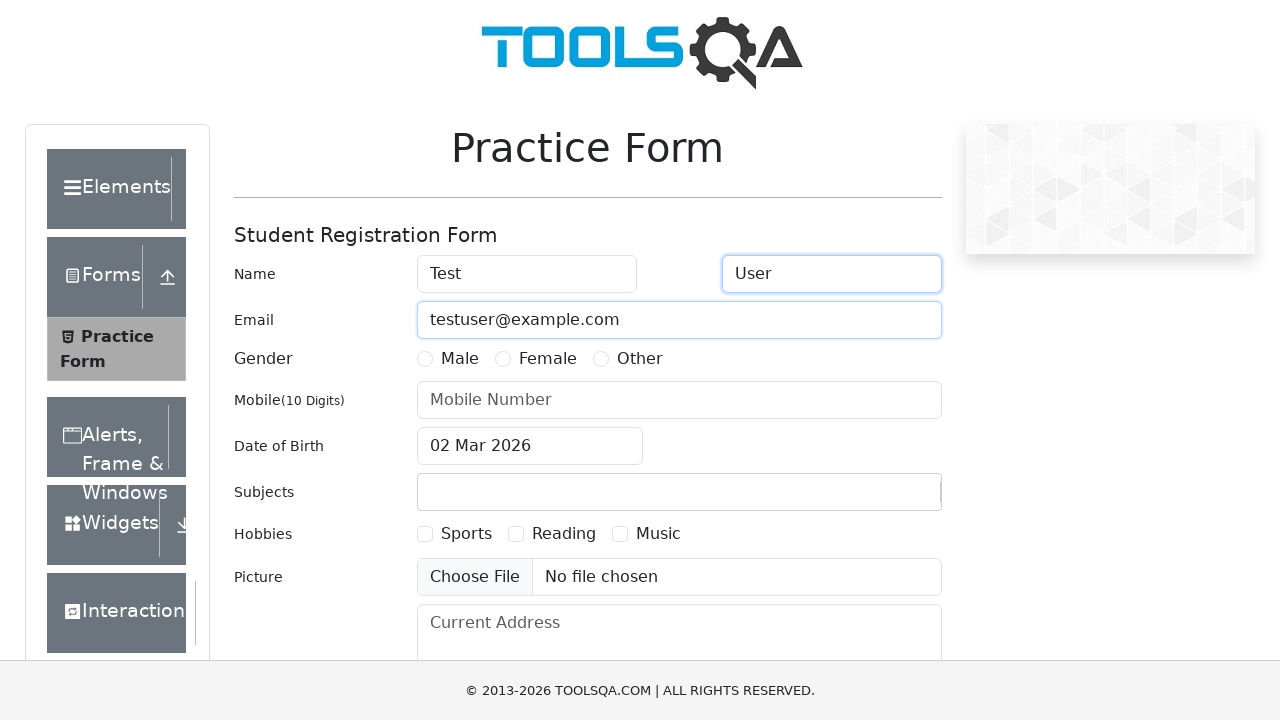

Selected Male gender option at (460, 359) on xpath=//label[text()='Male']
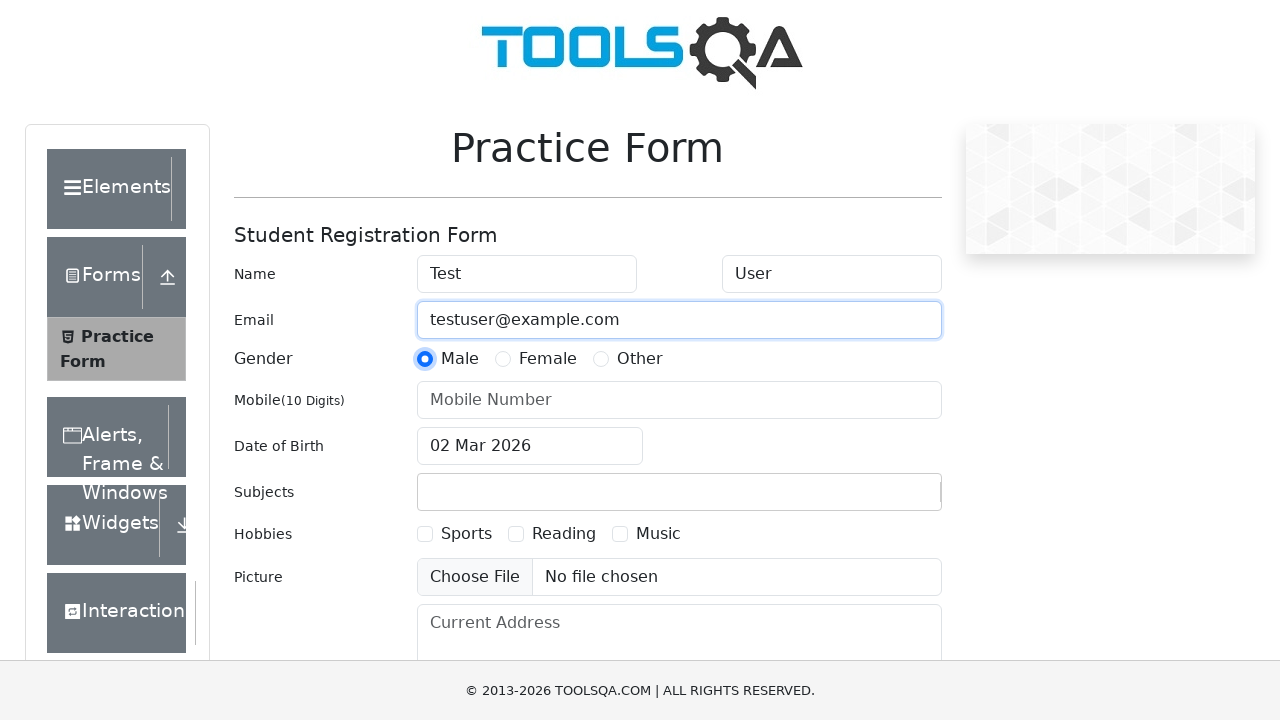

Filled phone number field with '1234567890' on #userNumber
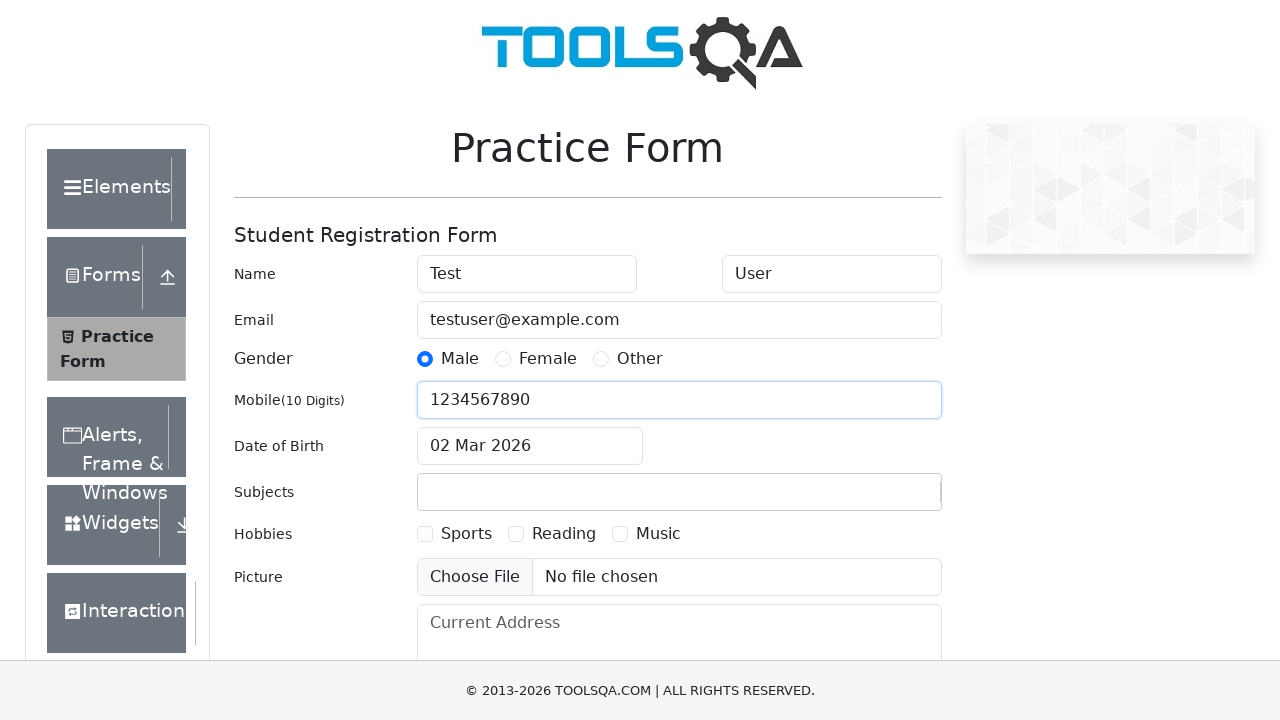

Clicked date of birth input field to open date picker at (530, 446) on #dateOfBirthInput
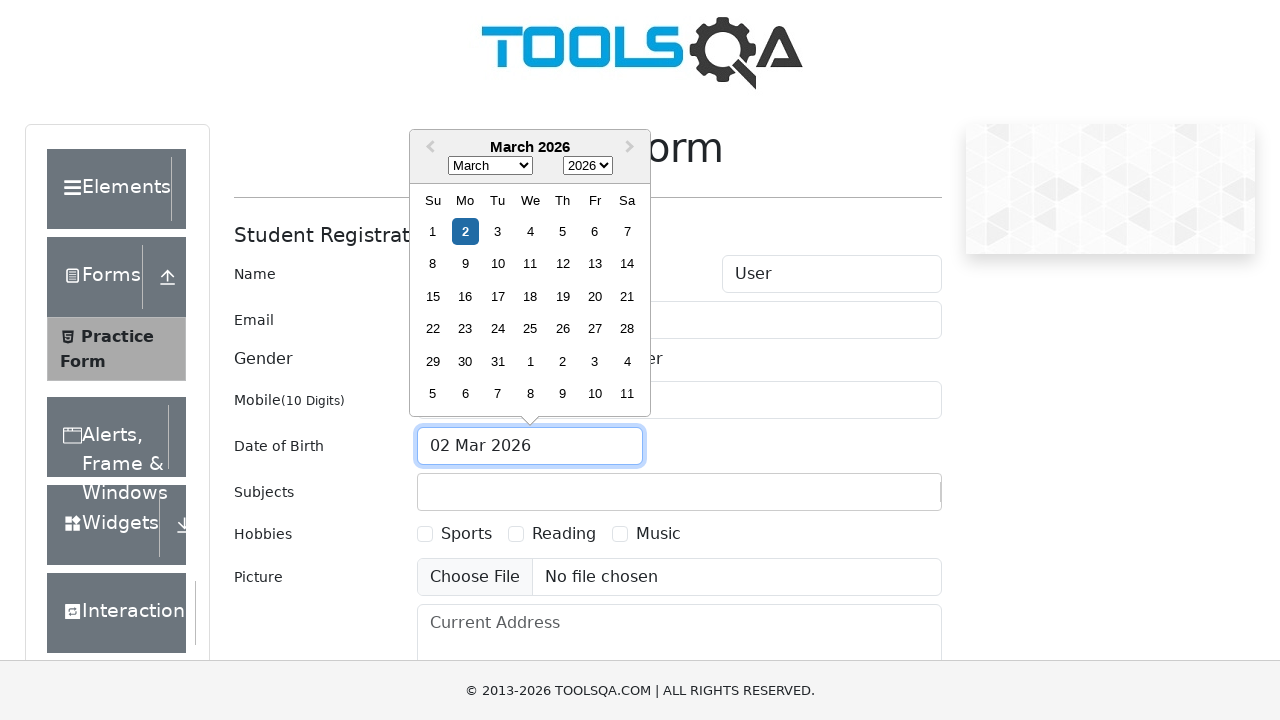

Selected day 15 from date picker at (433, 296) on .react-datepicker__day--015
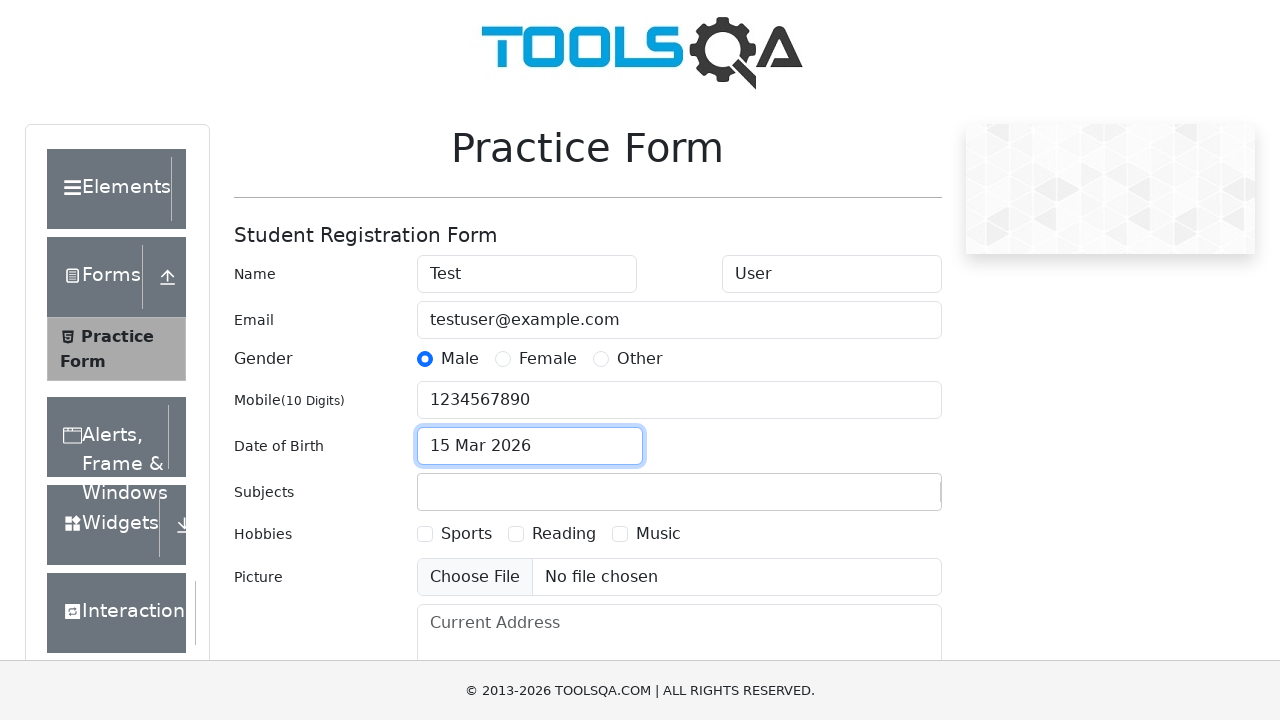

Filled subjects field with 'Maths' on #subjectsInput
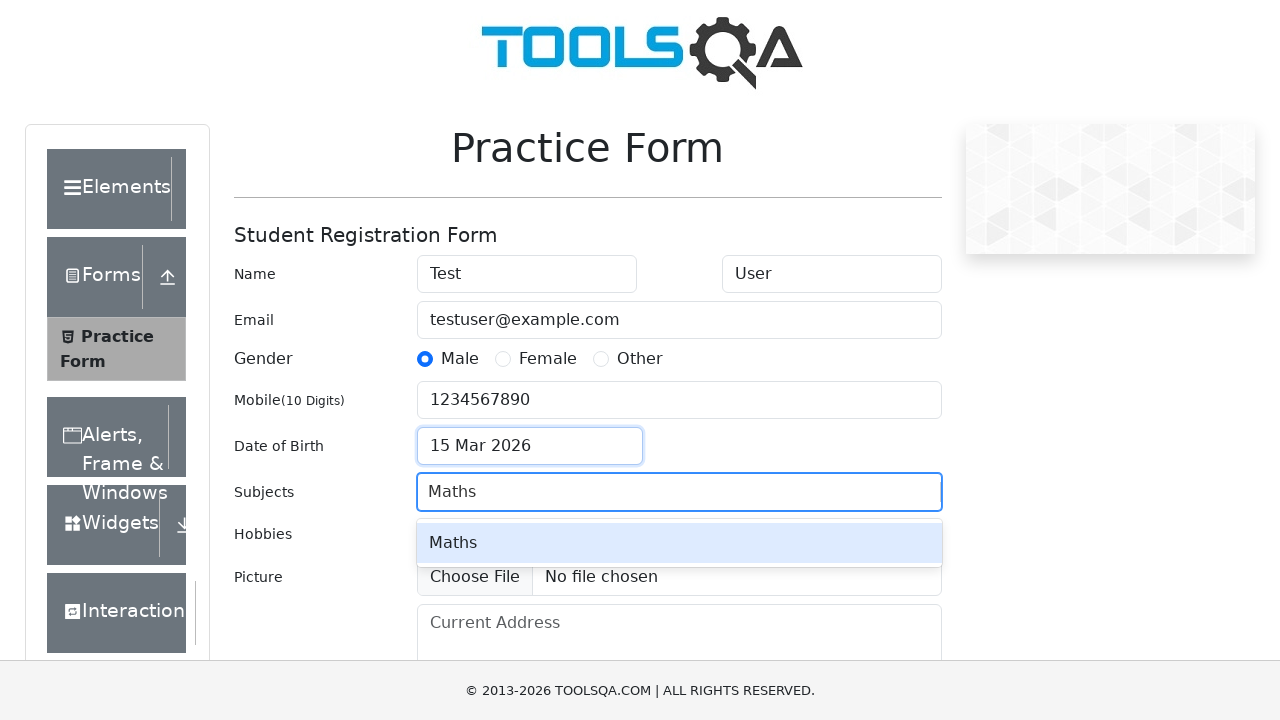

Pressed Enter to add Maths as a subject on #subjectsInput
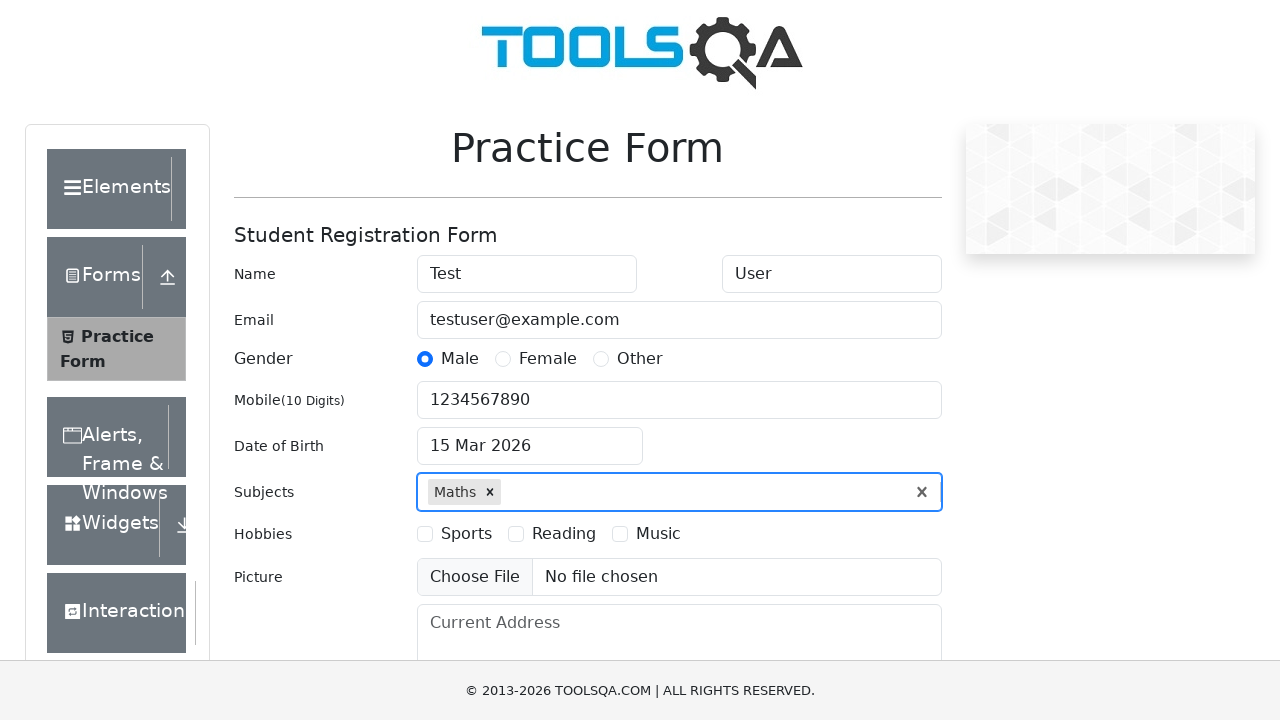

Selected Sports hobby checkbox at (466, 534) on xpath=//label[text()='Sports']
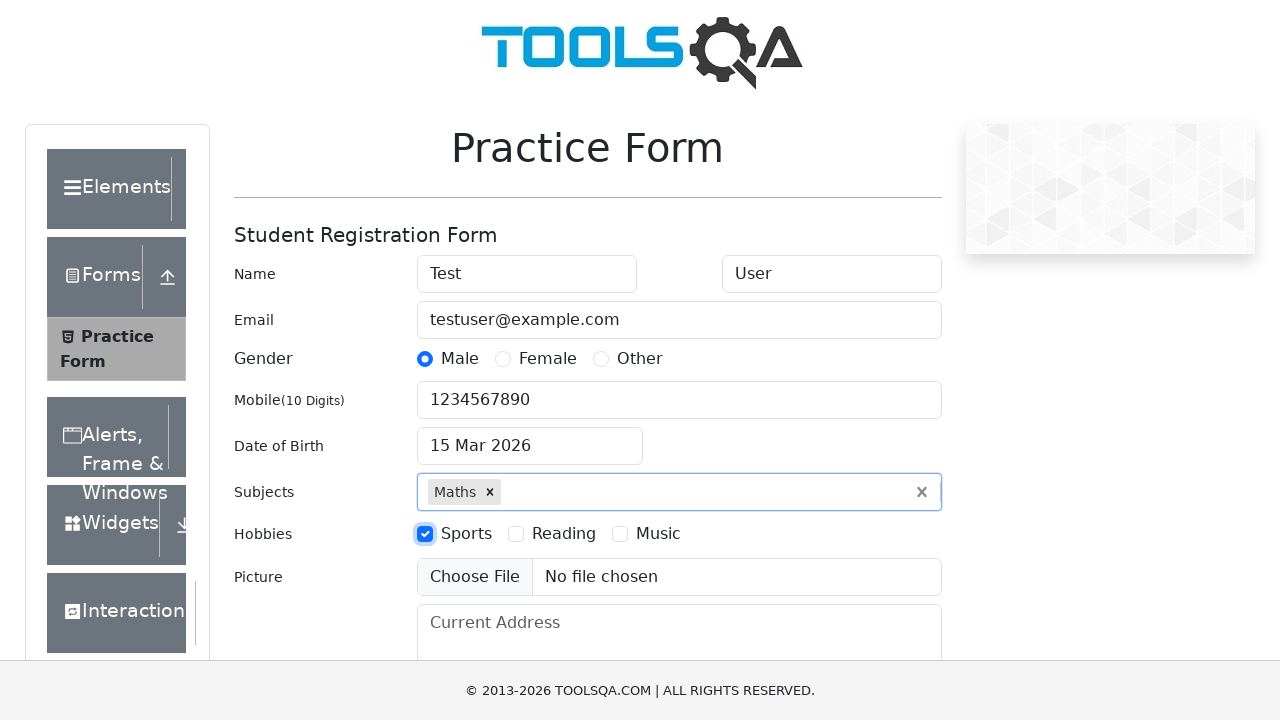

Filled current address field with '123 Test Address' on #currentAddress
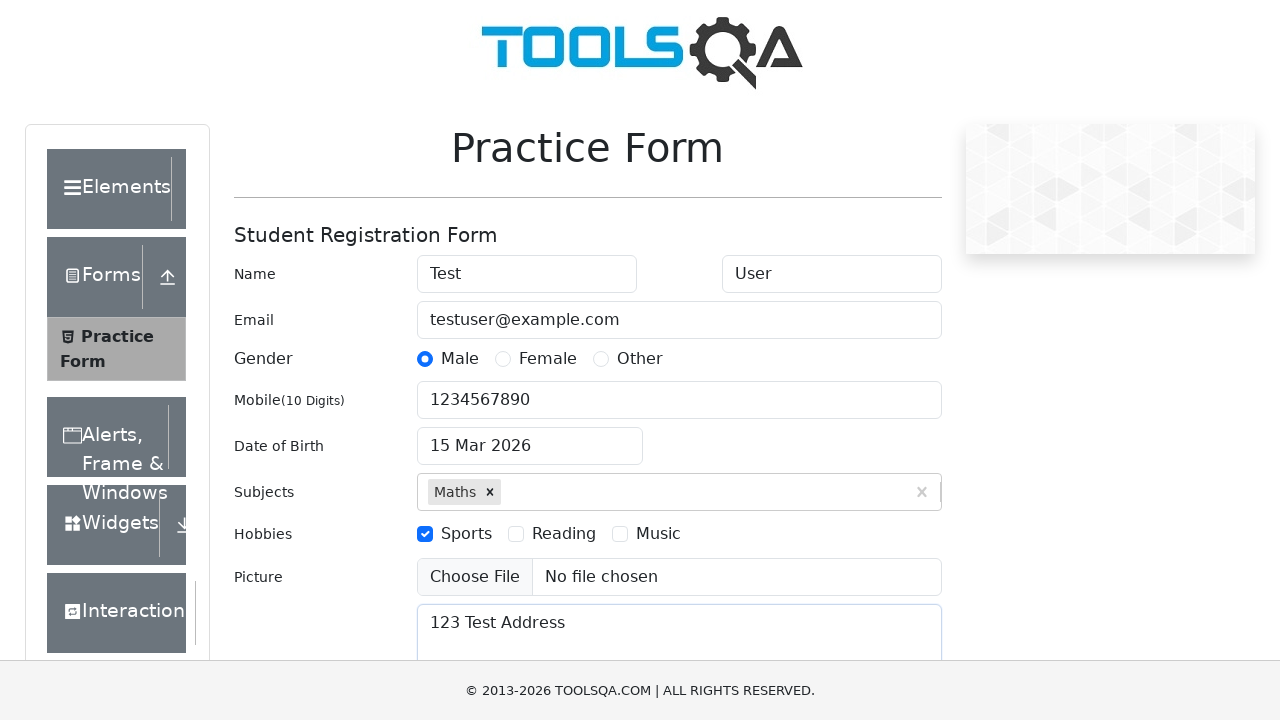

Located state selector element
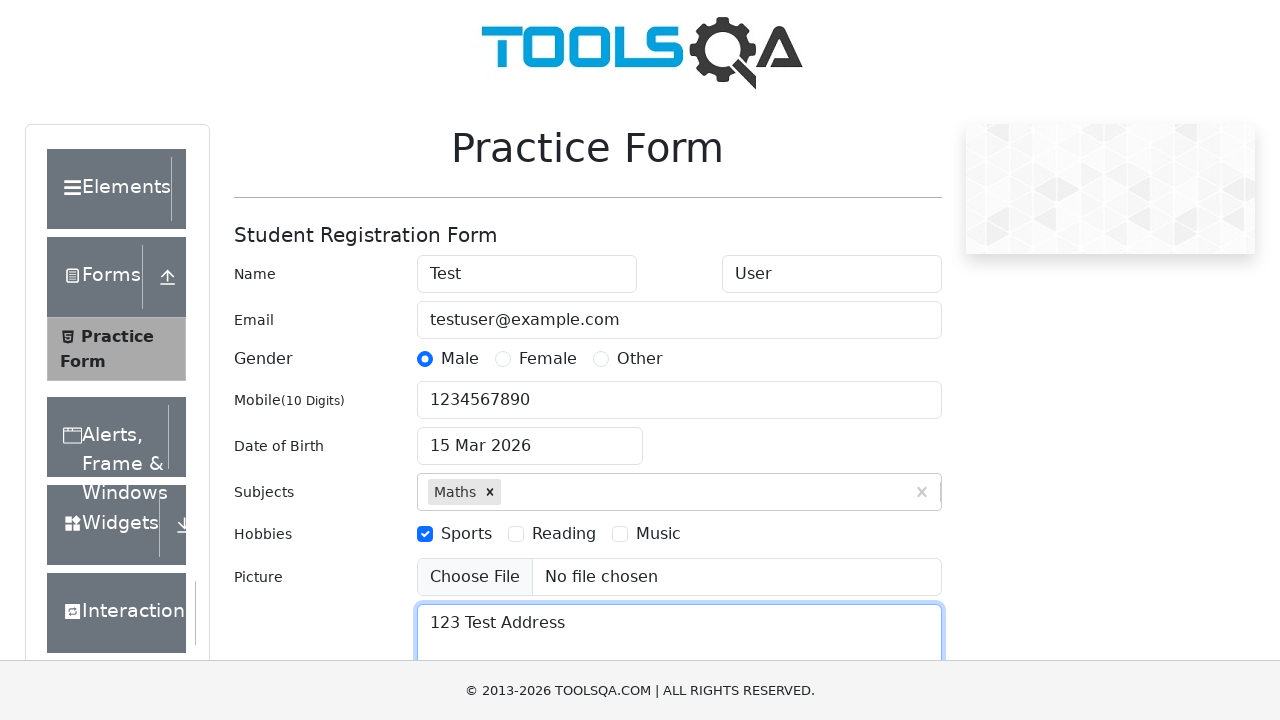

Scrolled state selector into view
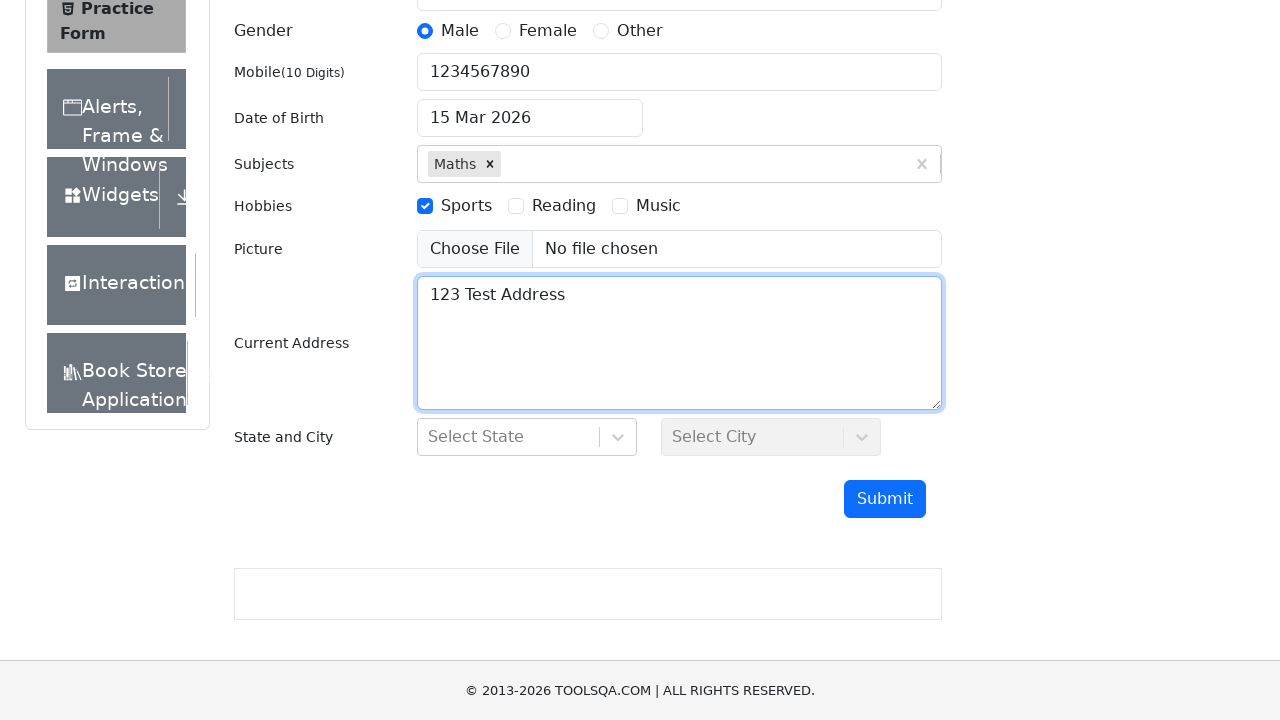

Clicked state selector dropdown at (527, 437) on #state
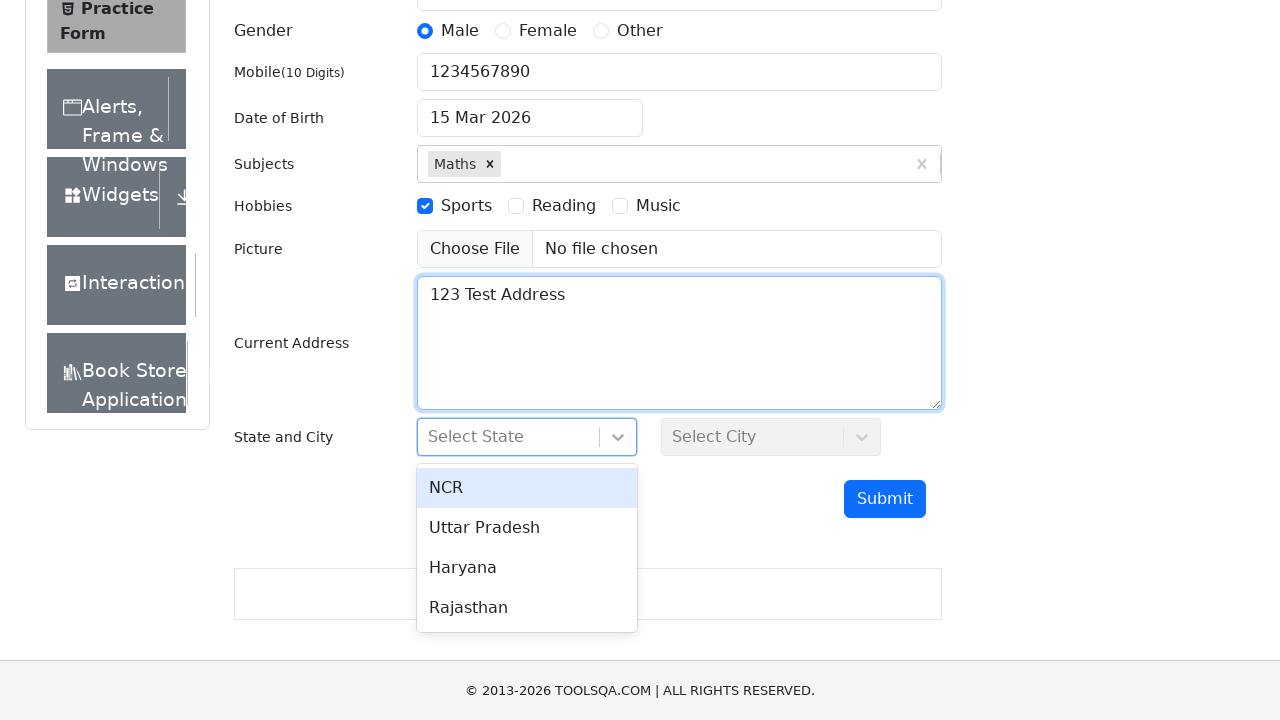

Selected NCR state at (527, 488) on xpath=//div[text()='NCR']
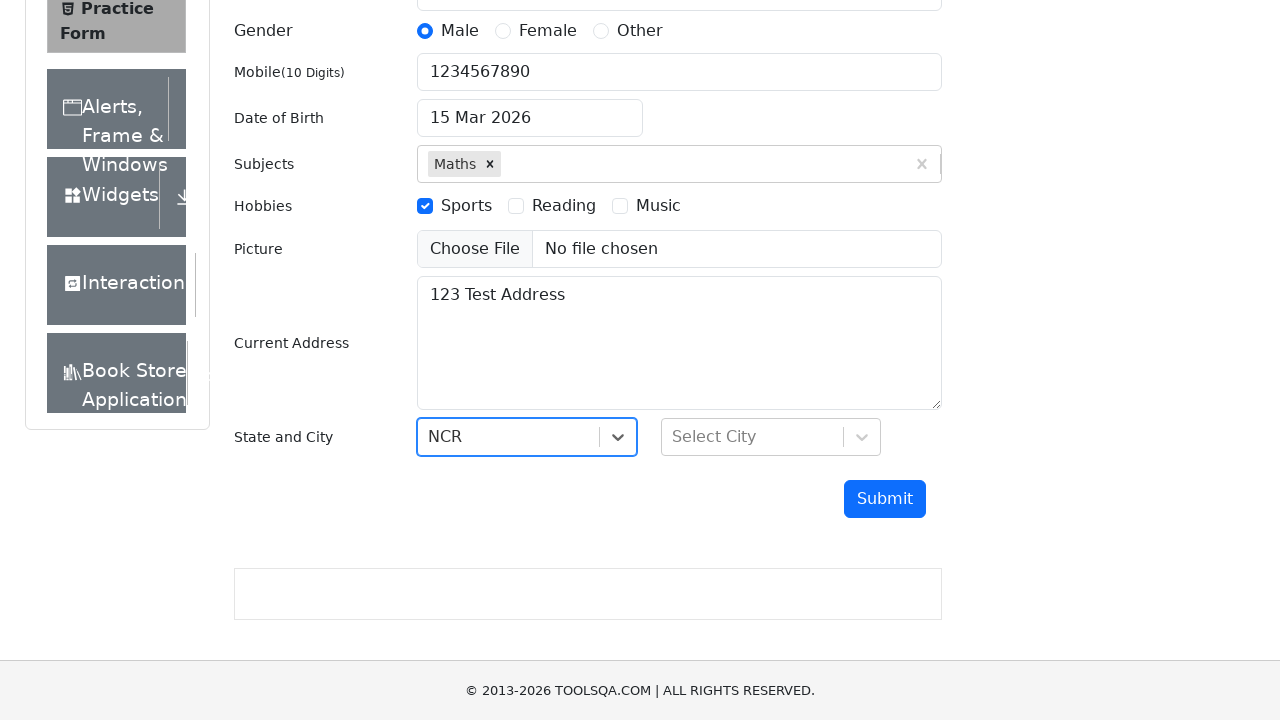

Clicked city selector dropdown at (771, 437) on #city
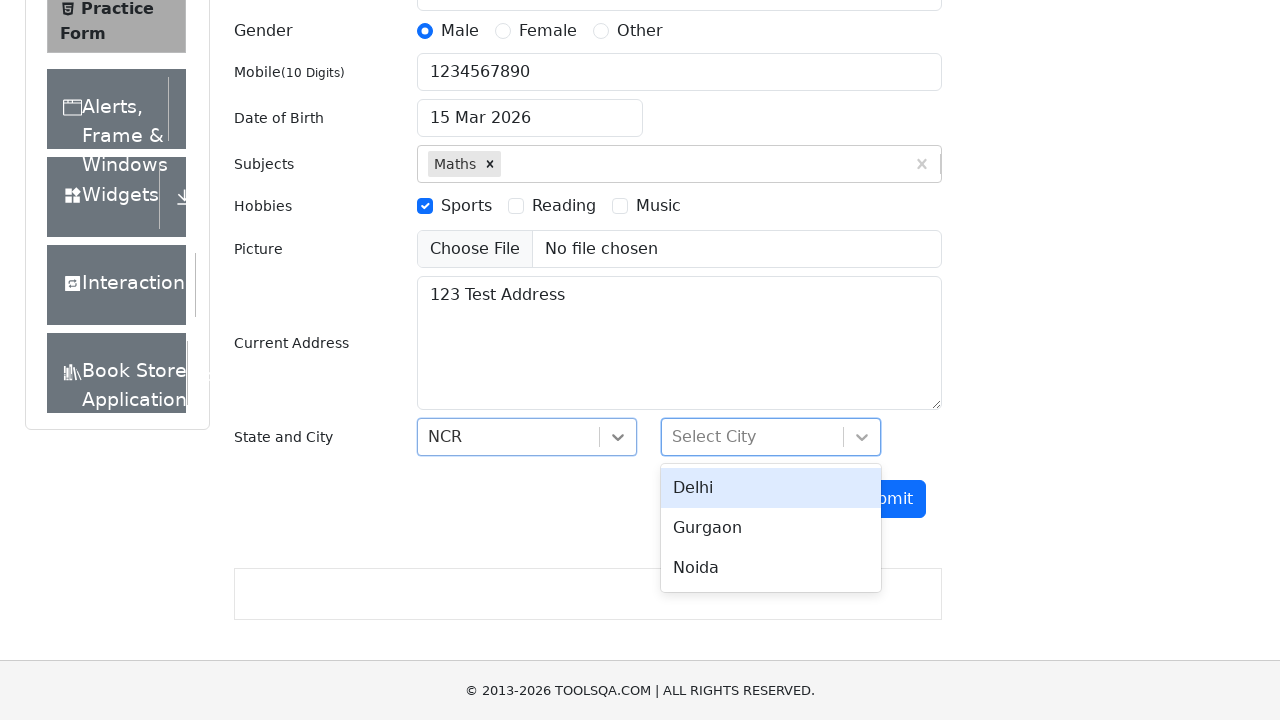

Selected Delhi city at (771, 488) on xpath=//div[text()='Delhi']
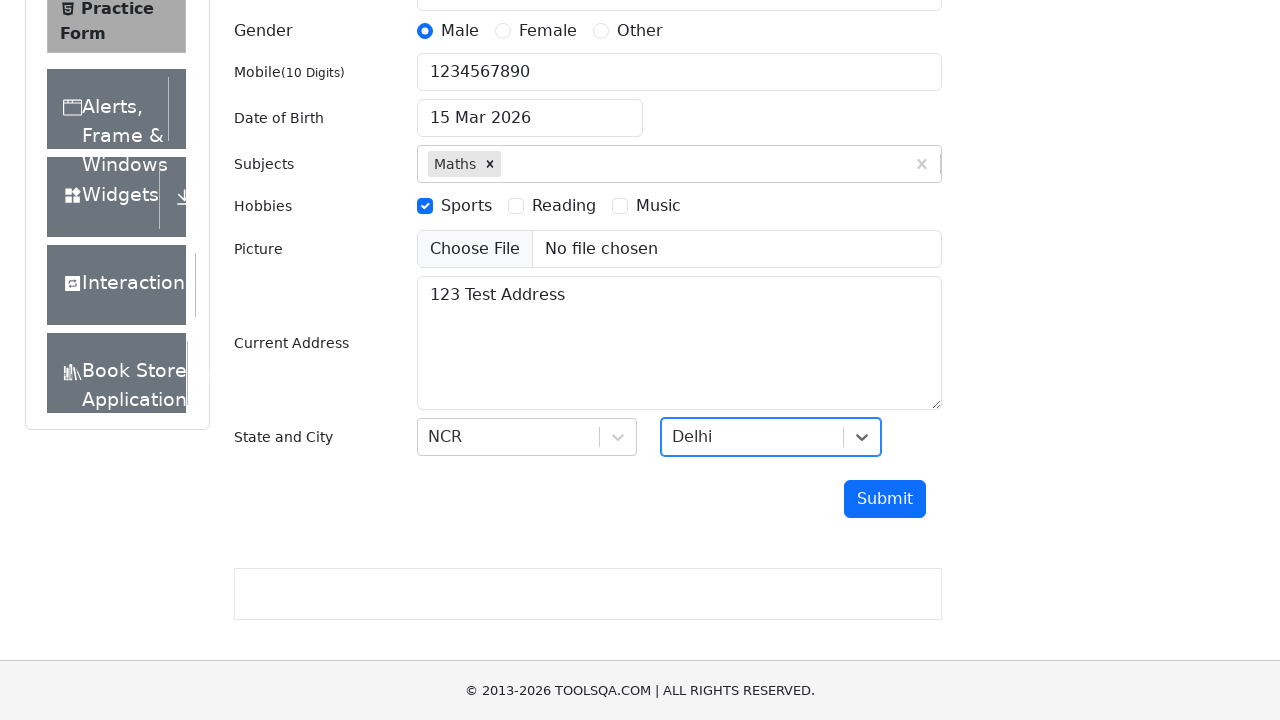

Clicked submit button to submit the form at (885, 499) on #submit
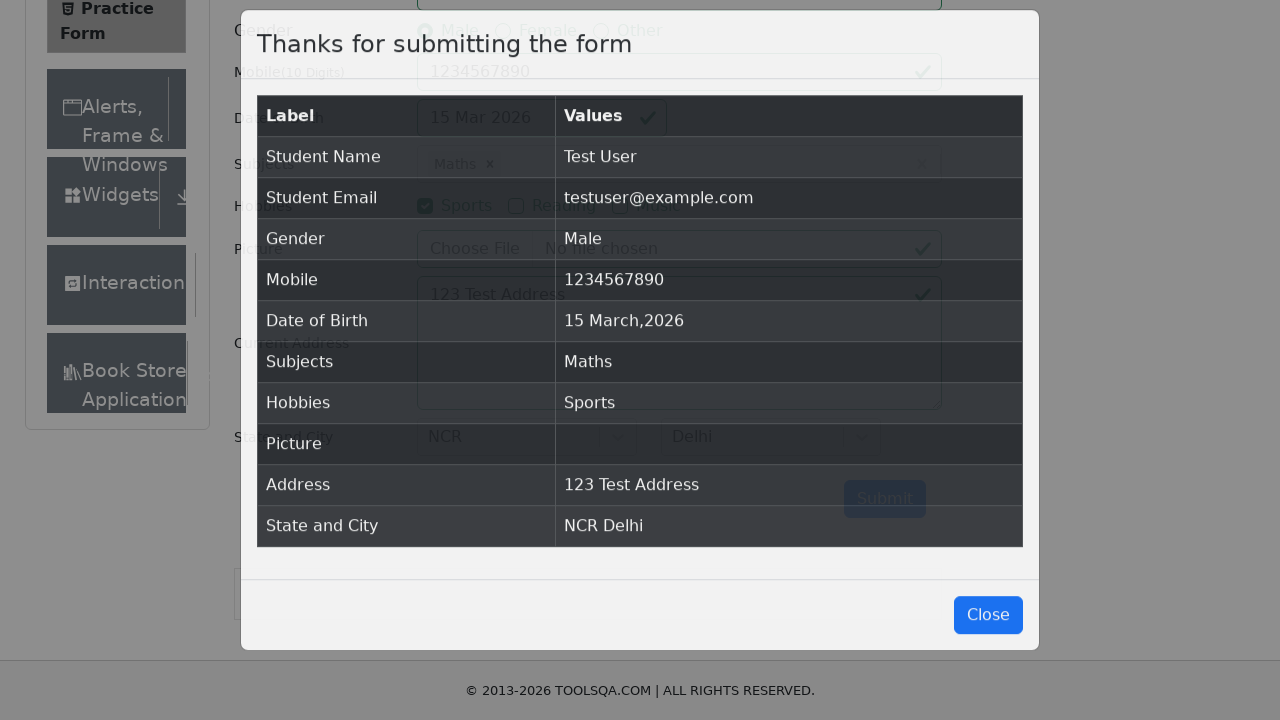

Form submission confirmation popup appeared
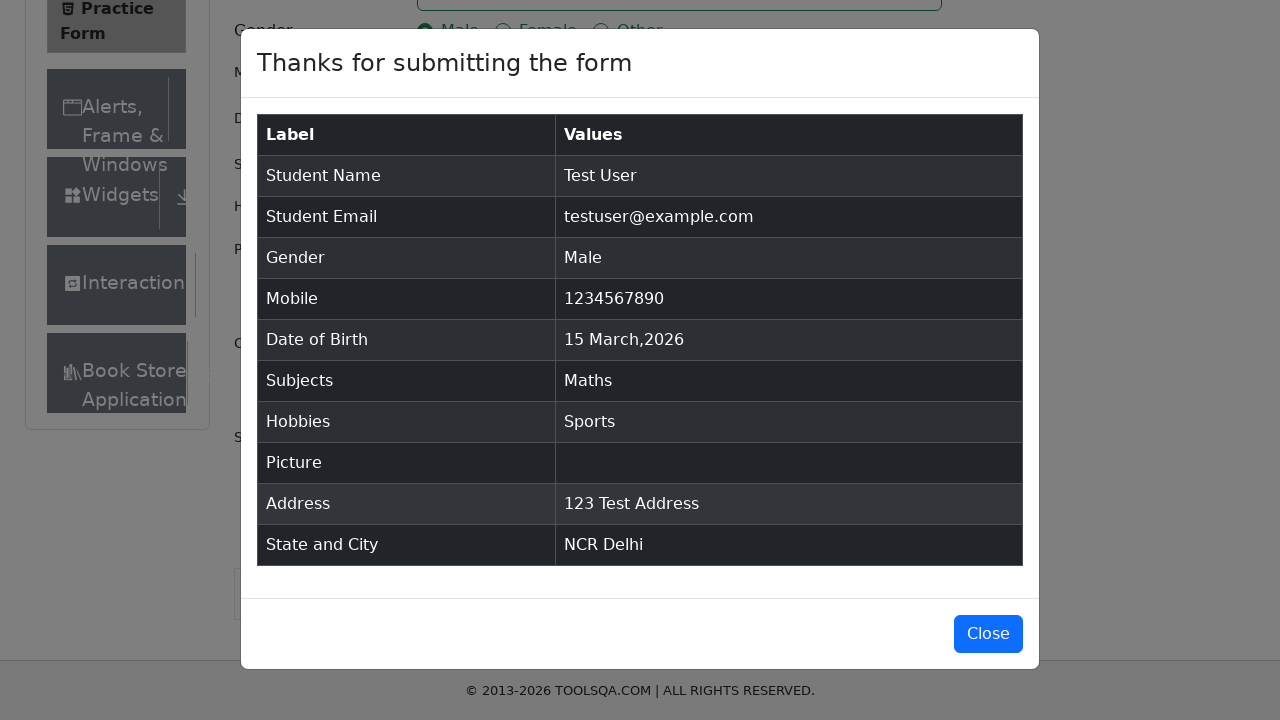

Located close button on confirmation popup
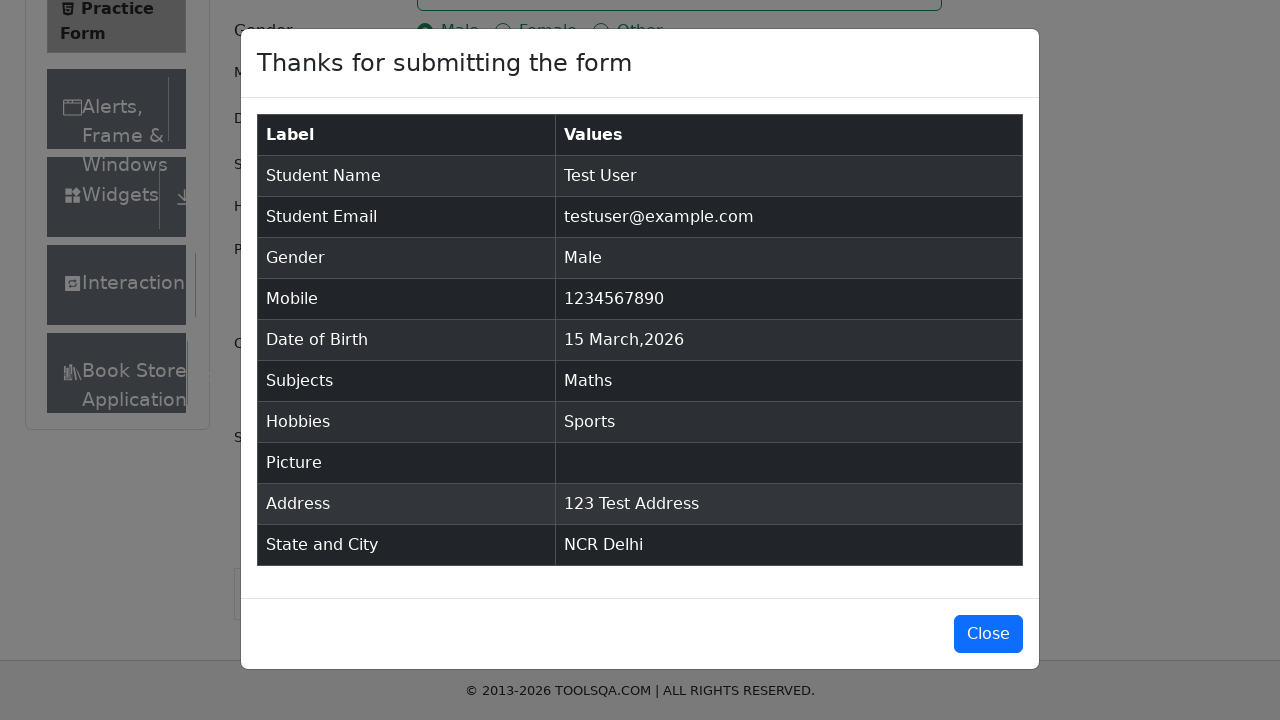

Scrolled close button into view
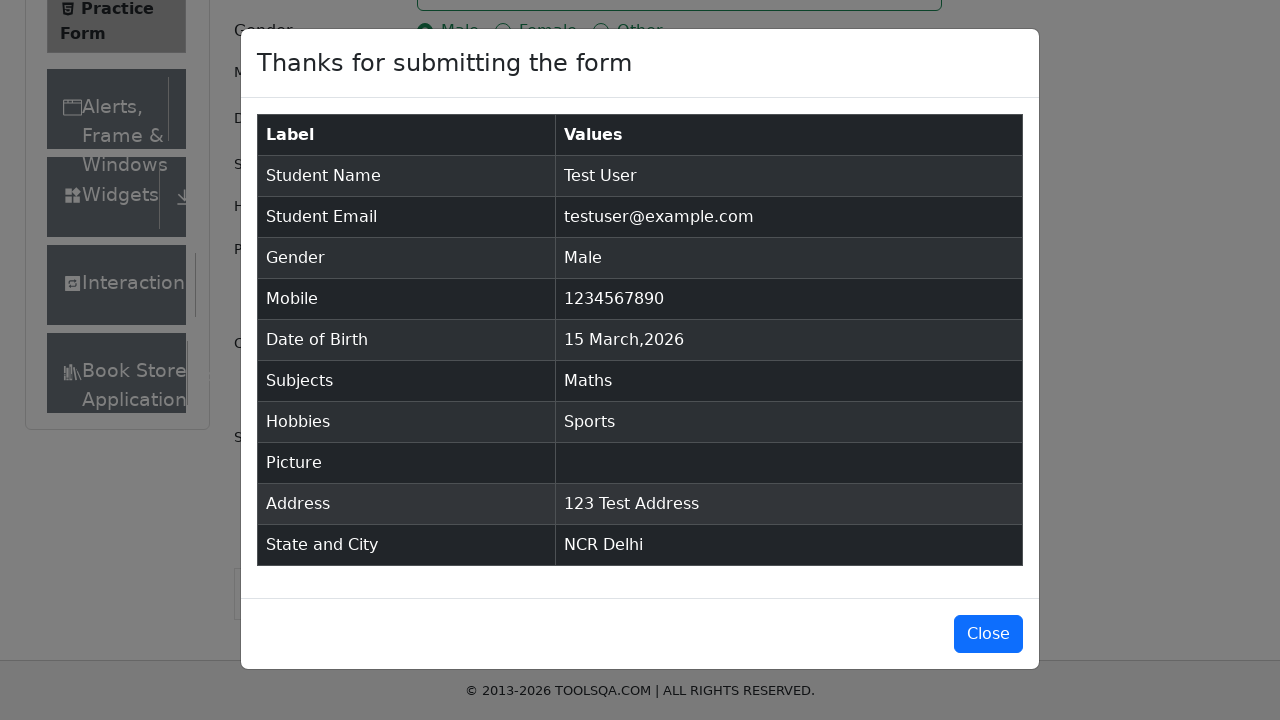

Clicked close button to dismiss confirmation popup at (988, 634) on #closeLargeModal
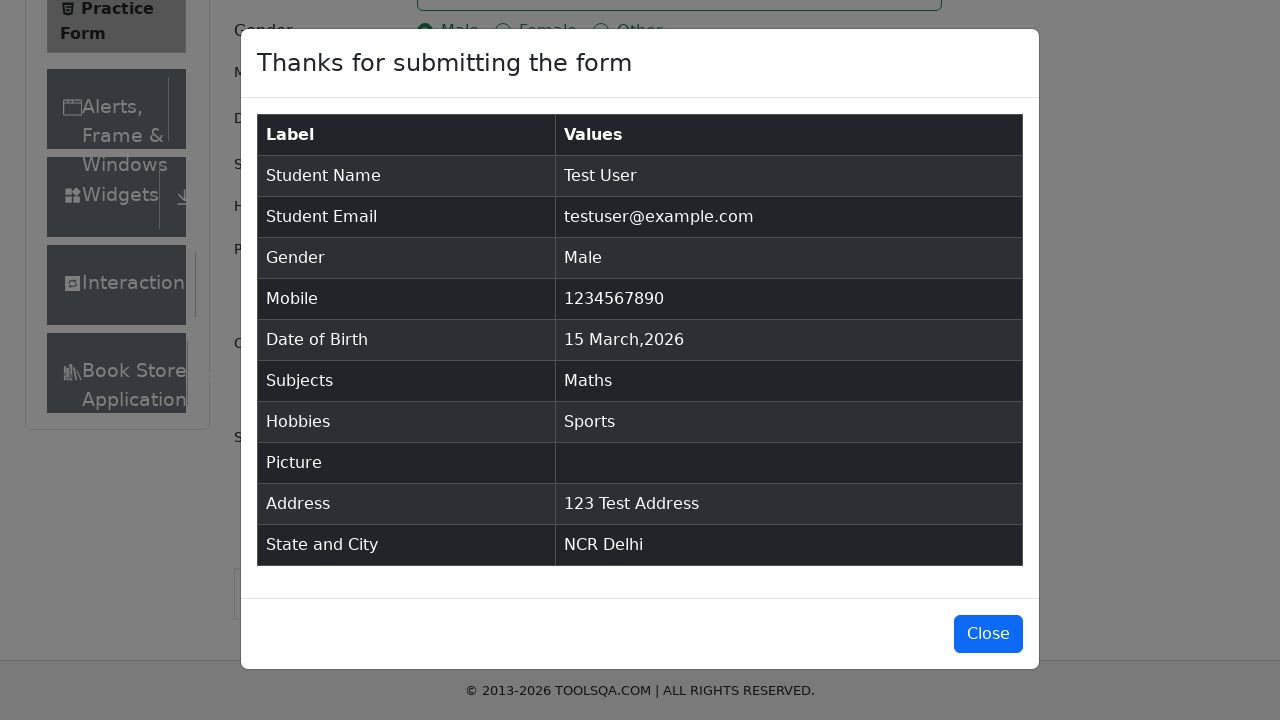

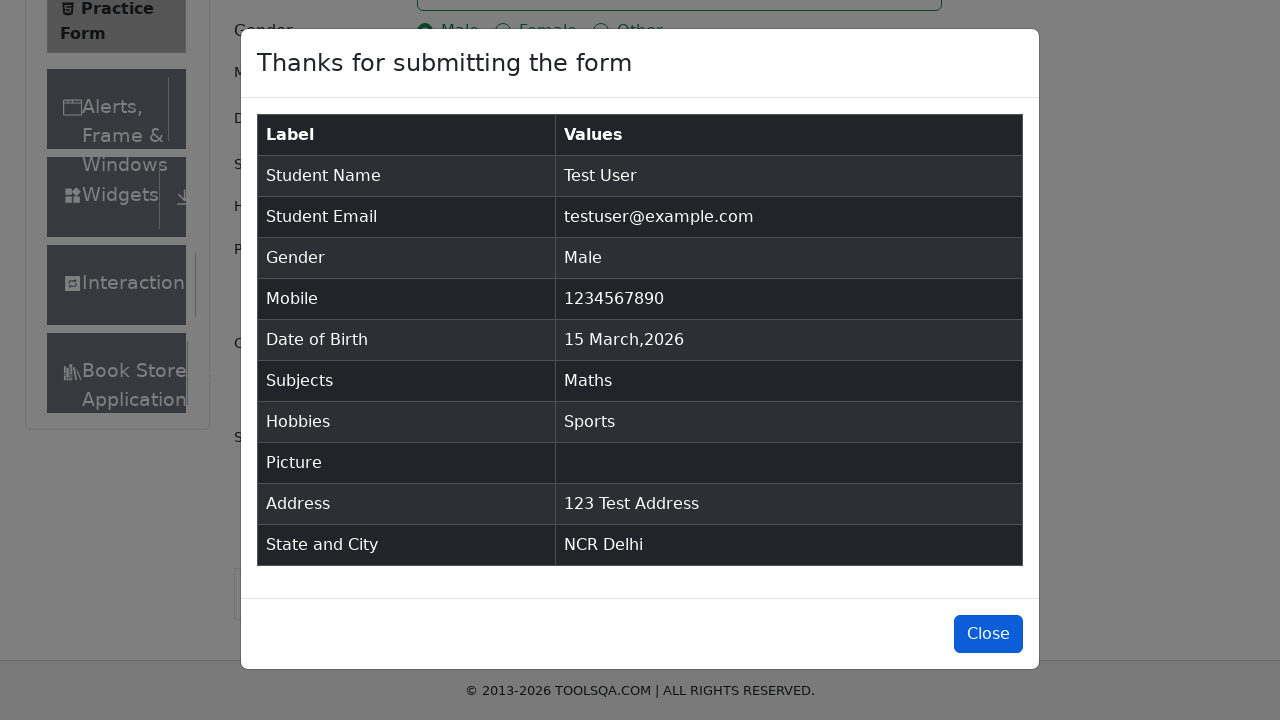